Tests adding two products (Sony vaio i7 and Iphone 6 32gb) to the shopping cart and verifies the total price equals the expected amount of 1580.

Starting URL: https://www.demoblaze.com/index.html

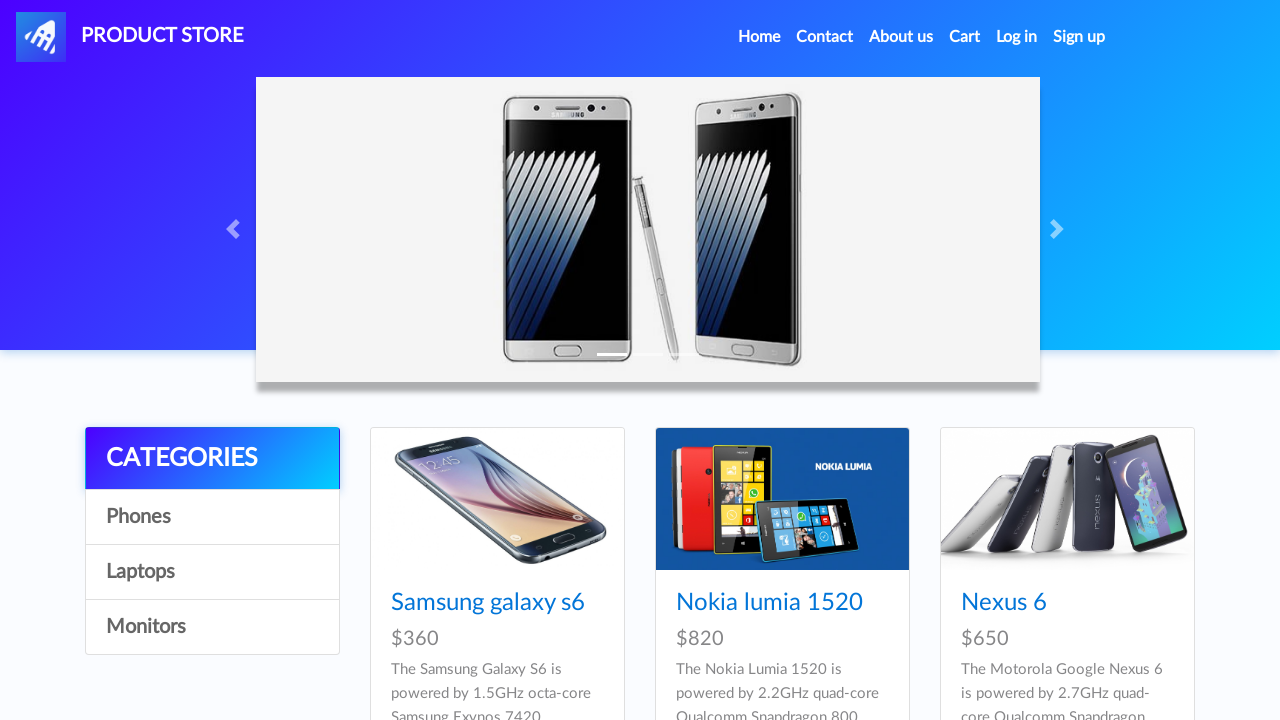

Clicked on Sony vaio i7 product at (1024, 361) on a:has-text('Sony vaio i7')
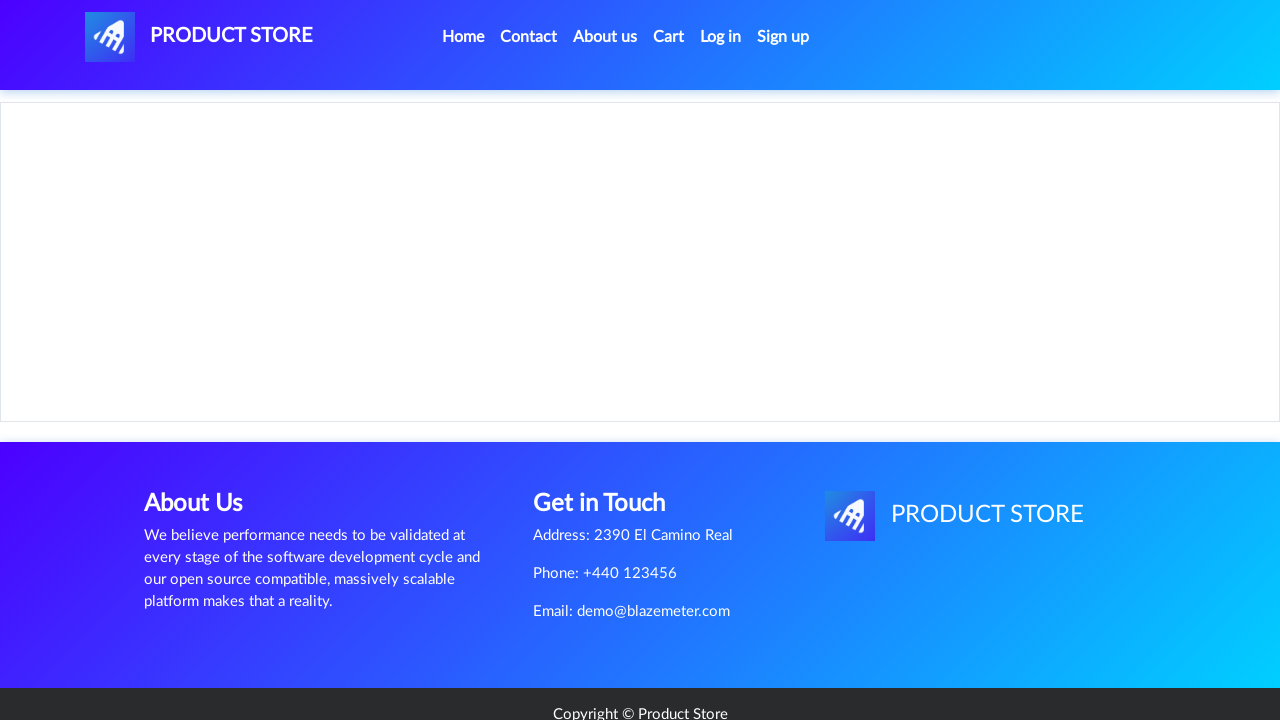

Add to cart button for Sony vaio i7 loaded
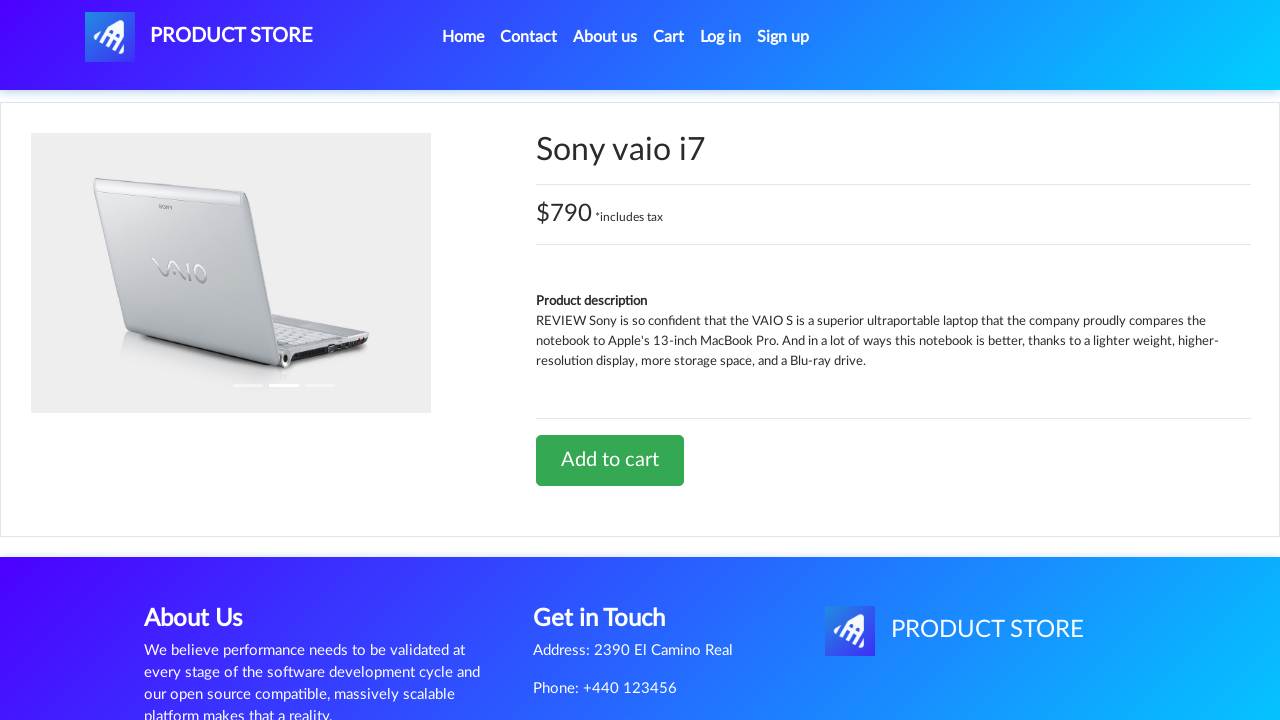

Clicked Add to cart button for Sony vaio i7 at (610, 460) on a[onclick='addToCart(9)']
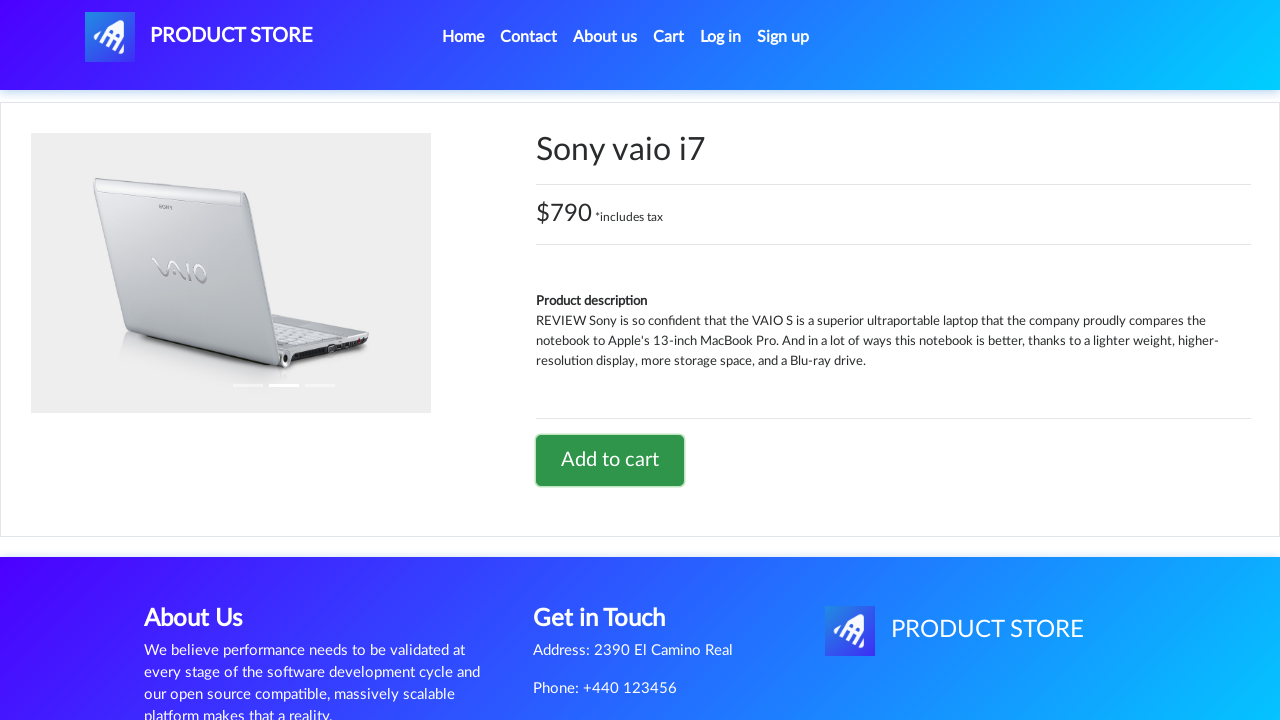

Handled confirmation alert for adding Sony vaio i7 to cart
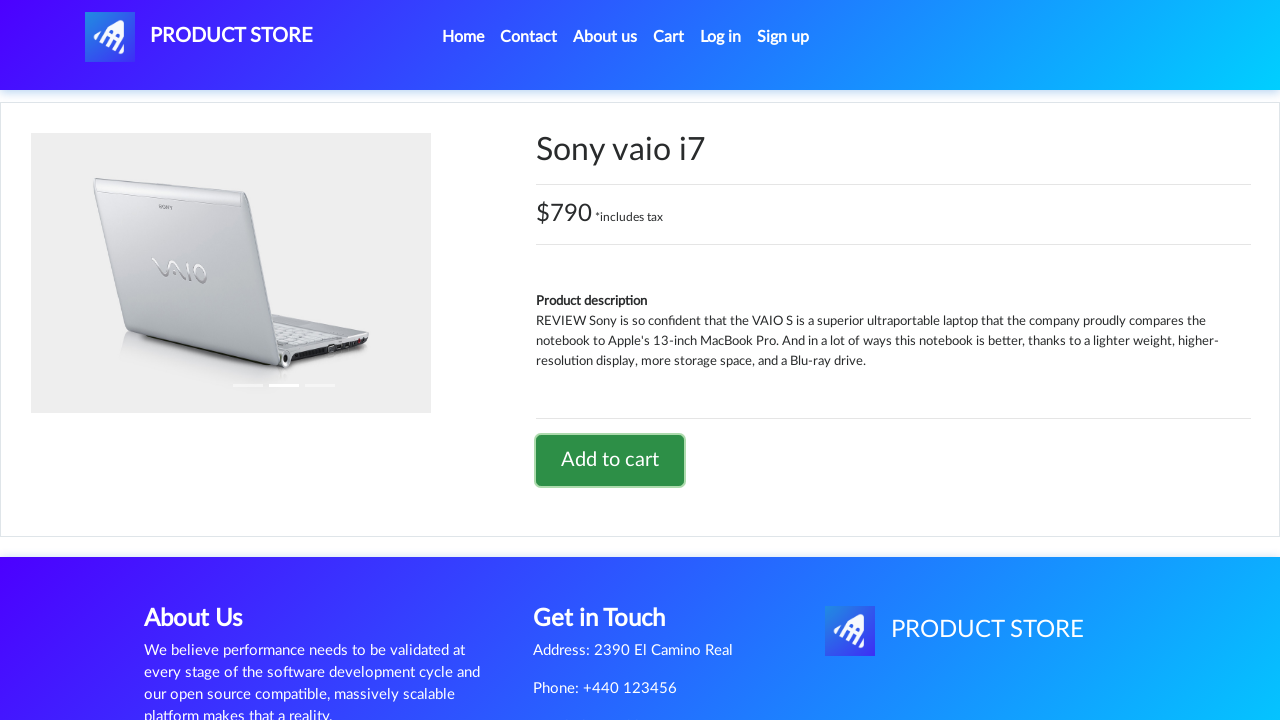

Clicked logo to return to home page at (199, 37) on #nava
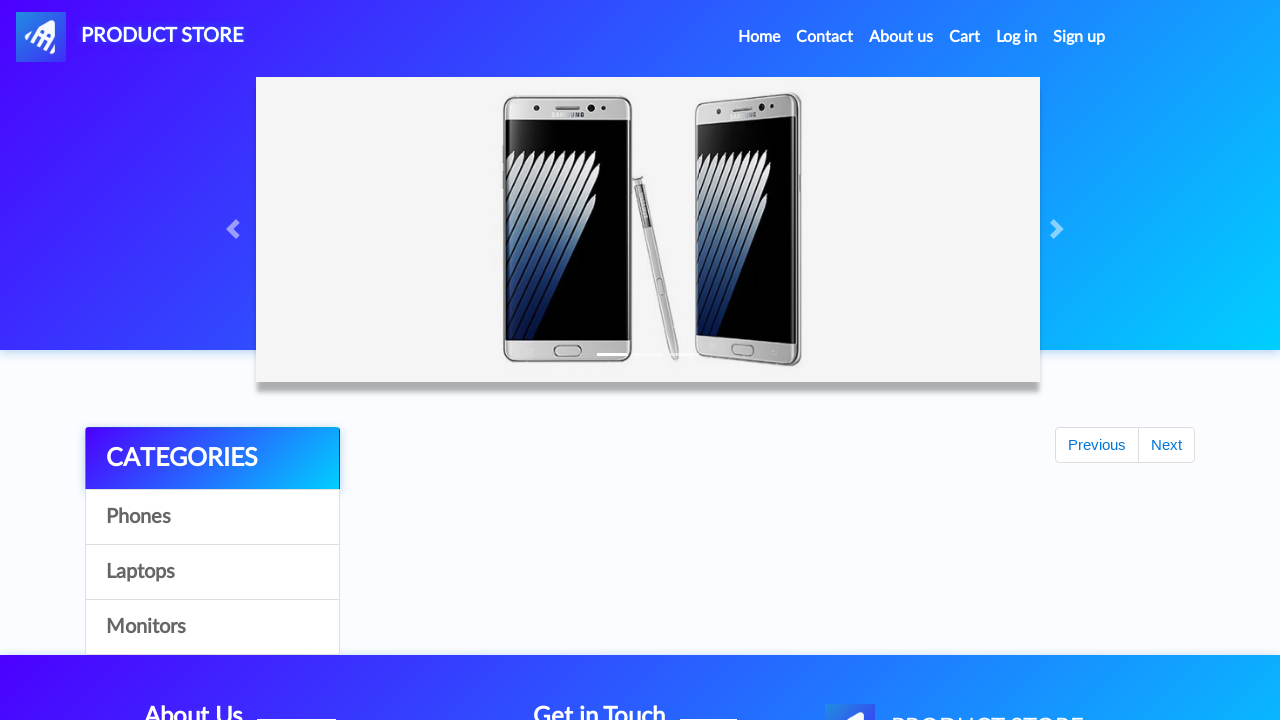

Home page loaded
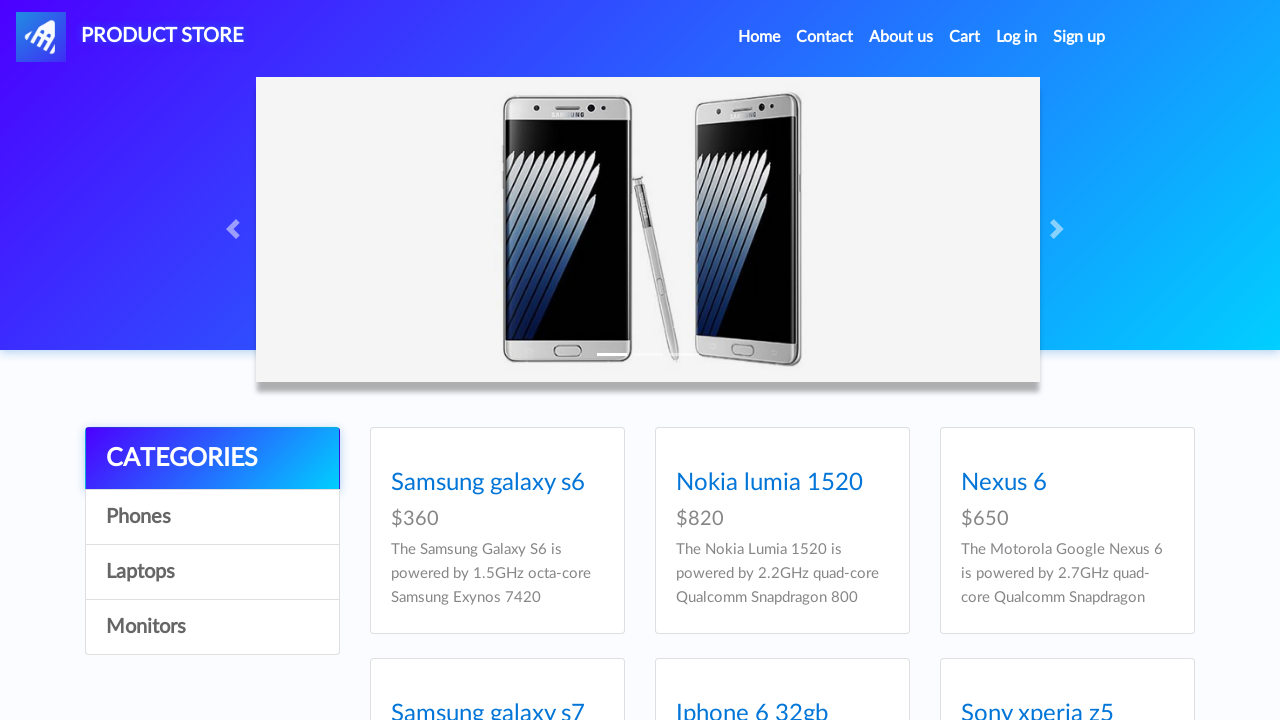

Clicked on Iphone 6 32gb product at (752, 361) on a:has-text('Iphone 6 32gb')
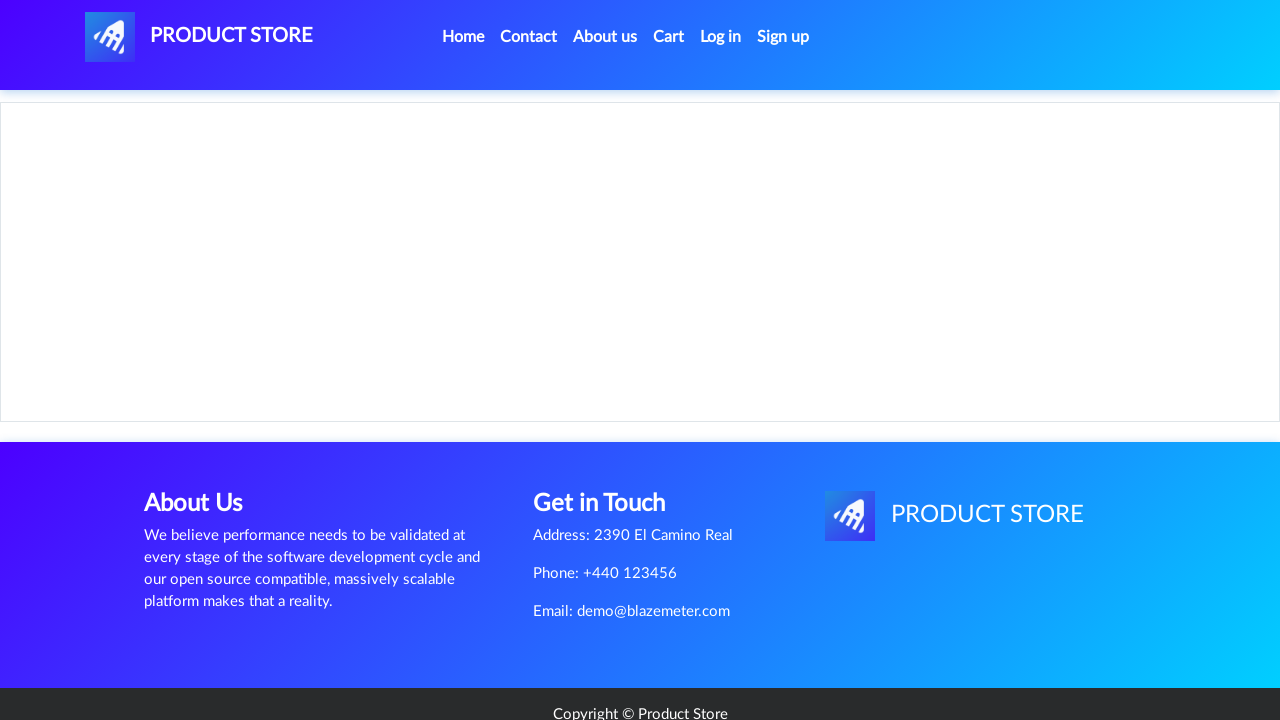

Add to cart button for Iphone 6 32gb loaded
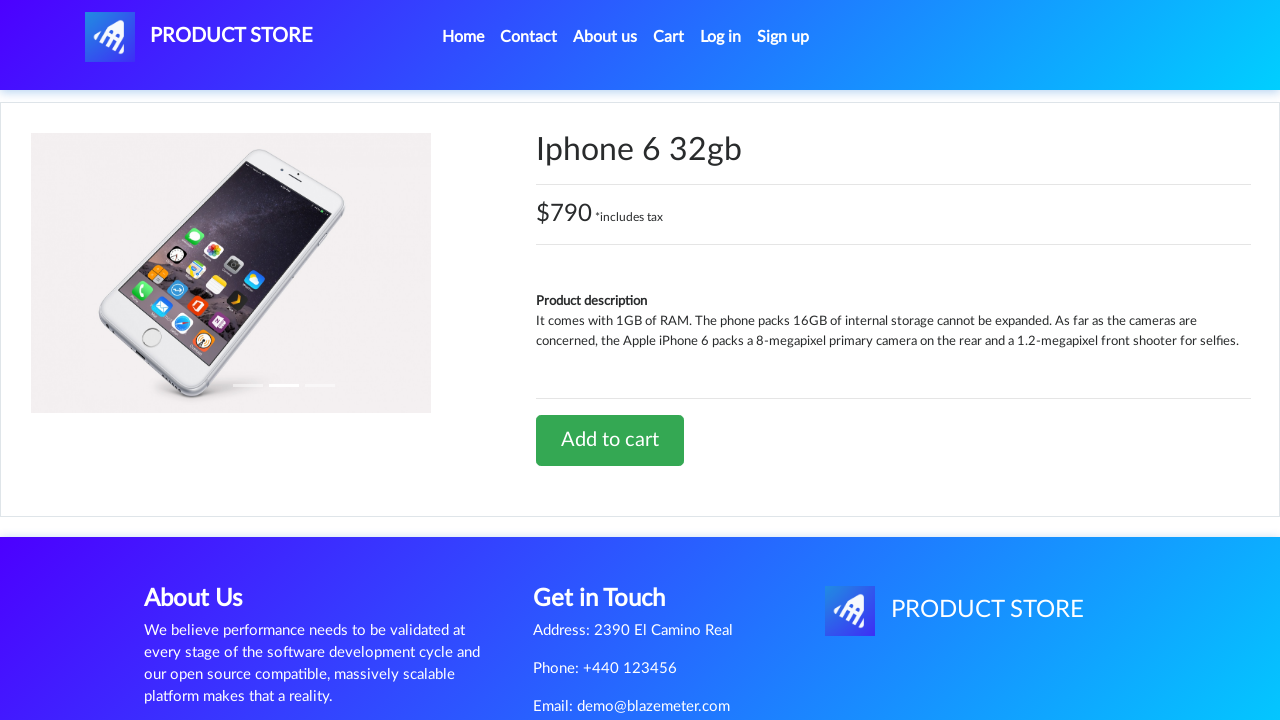

Clicked Add to cart button for Iphone 6 32gb at (610, 440) on a[onclick='addToCart(5)']
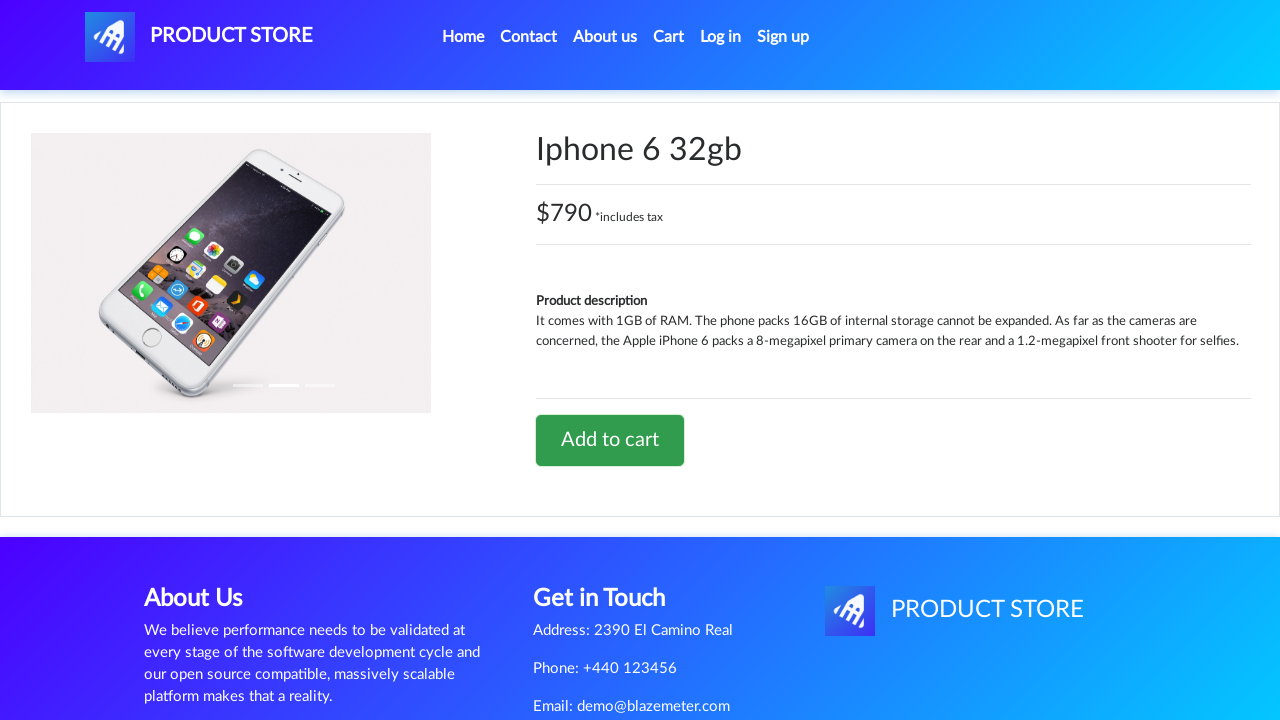

Handled confirmation alert for adding Iphone 6 32gb to cart
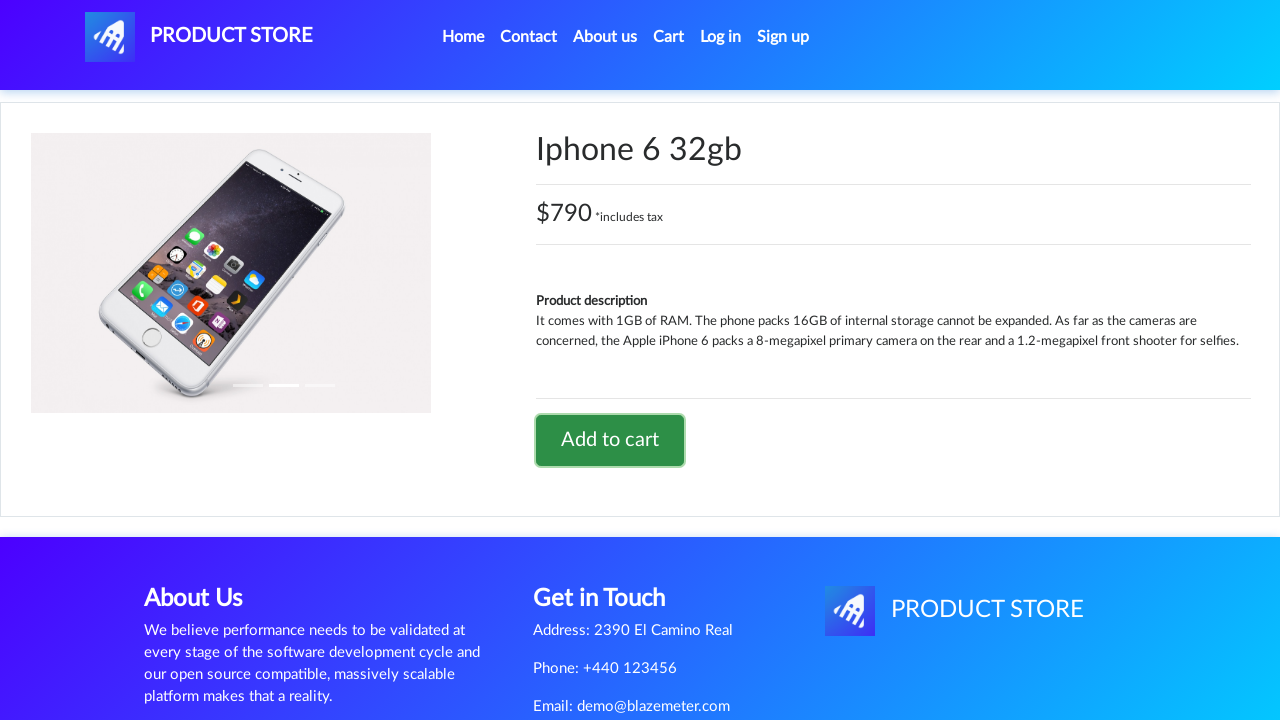

Clicked logo to return to home page at (199, 37) on #nava
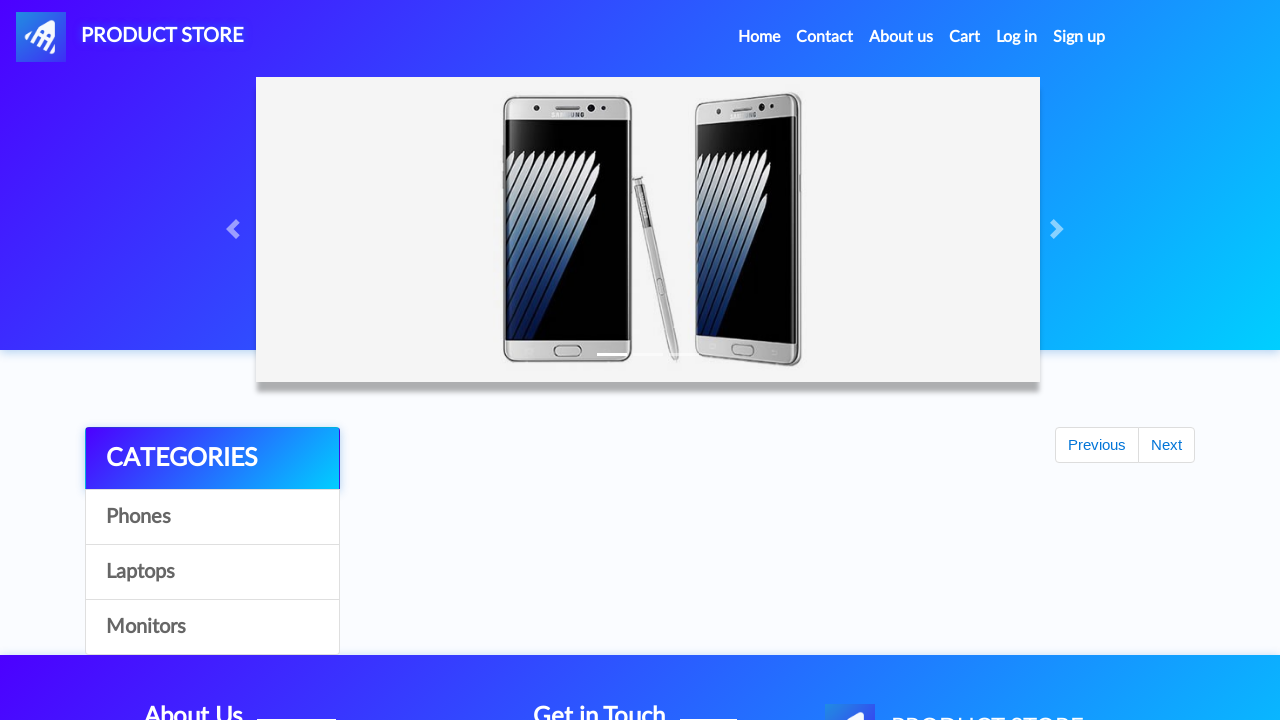

Home page loaded after adding second product
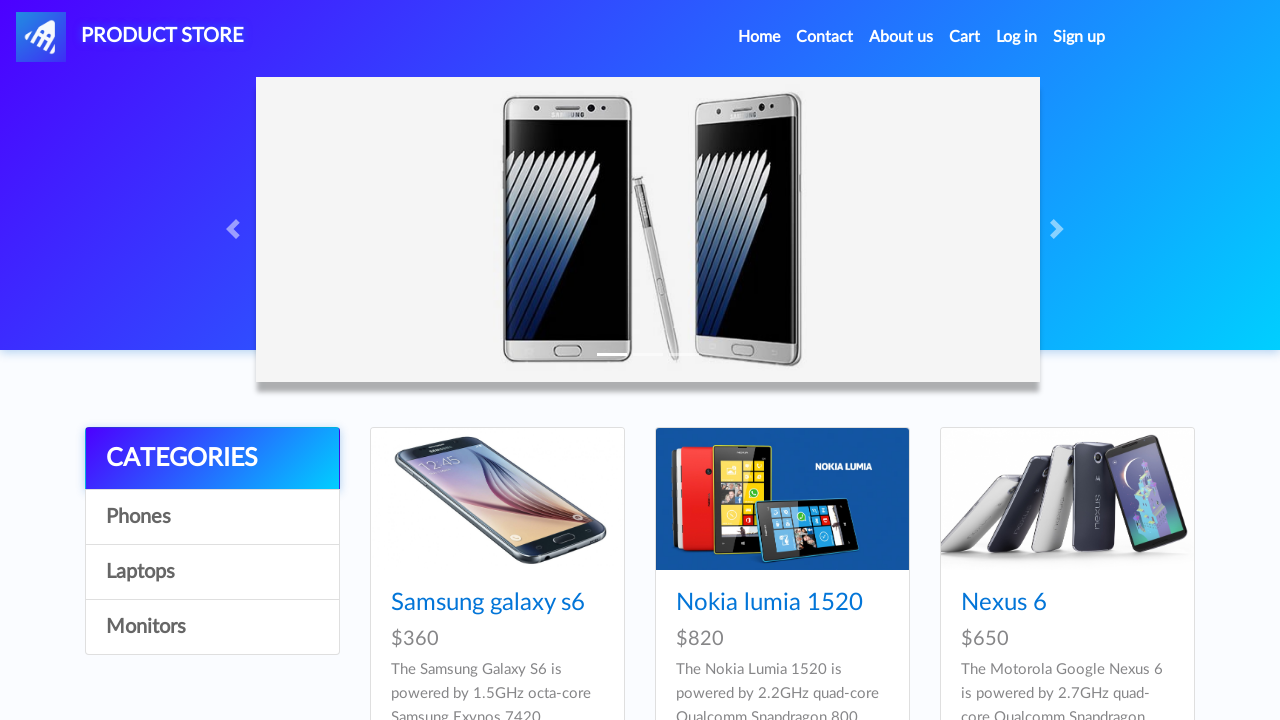

Clicked on Cart to open shopping cart at (965, 37) on text=Cart
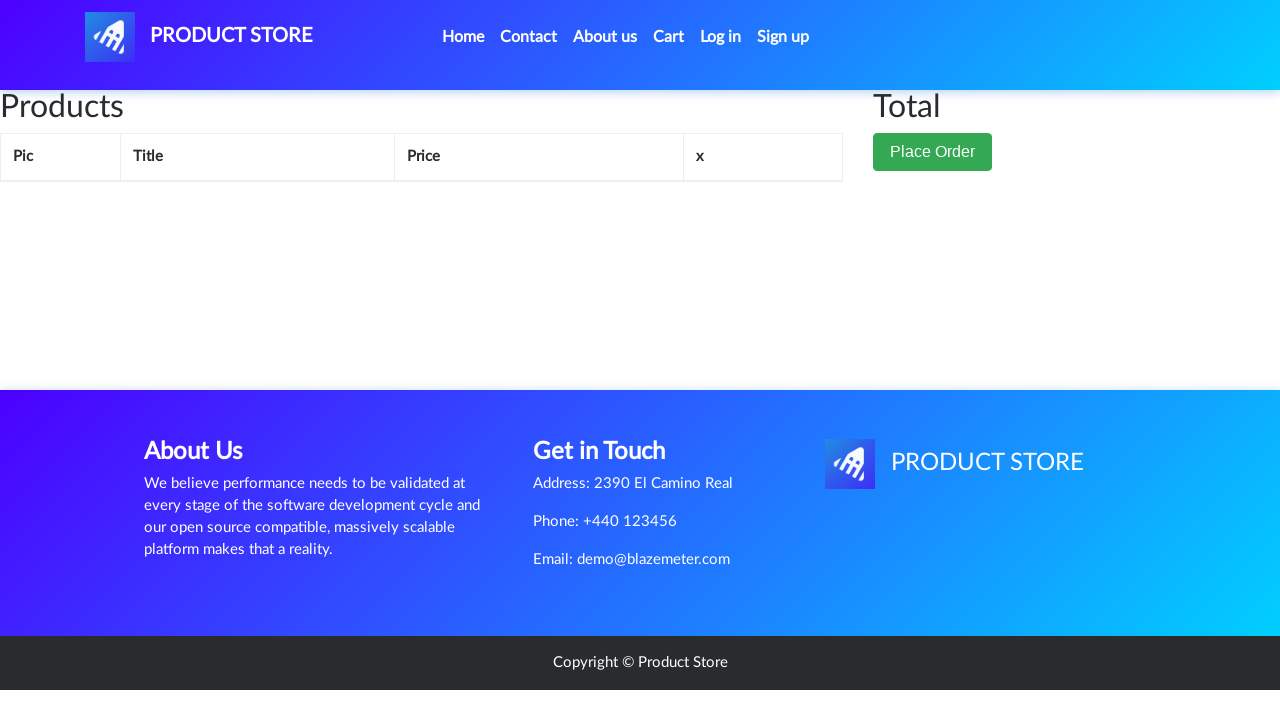

Cart page loaded and total price element displayed
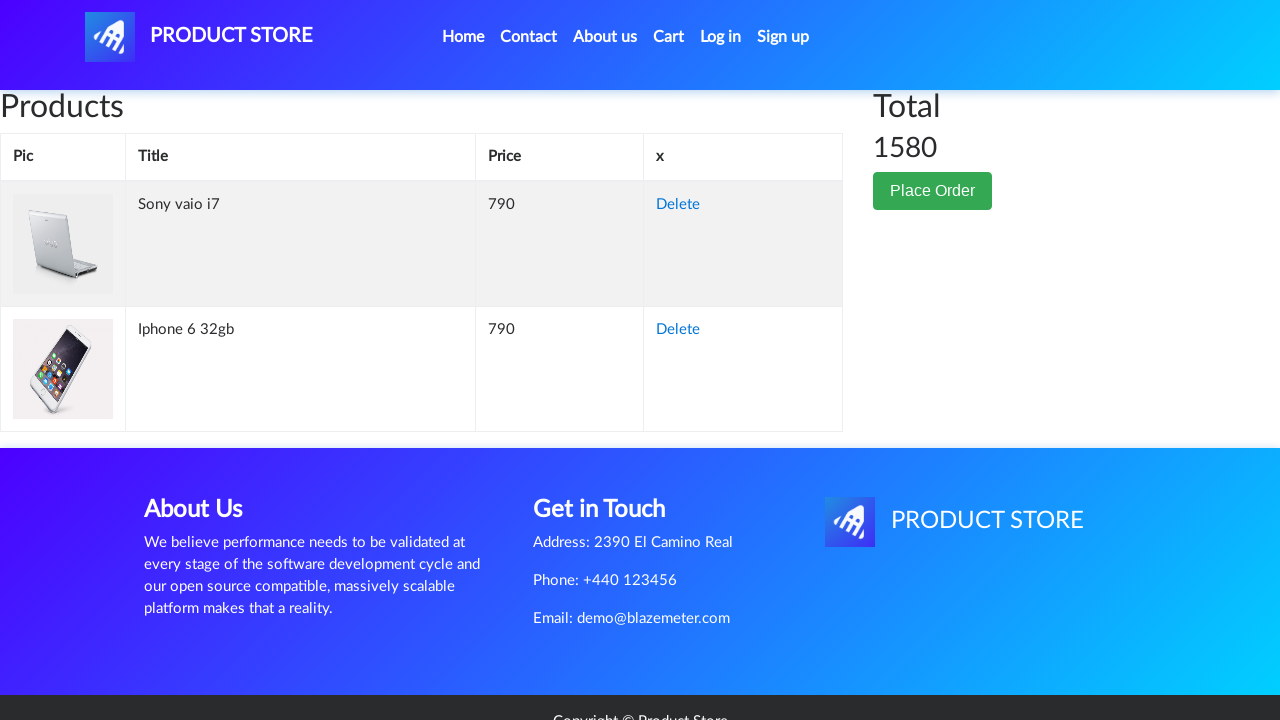

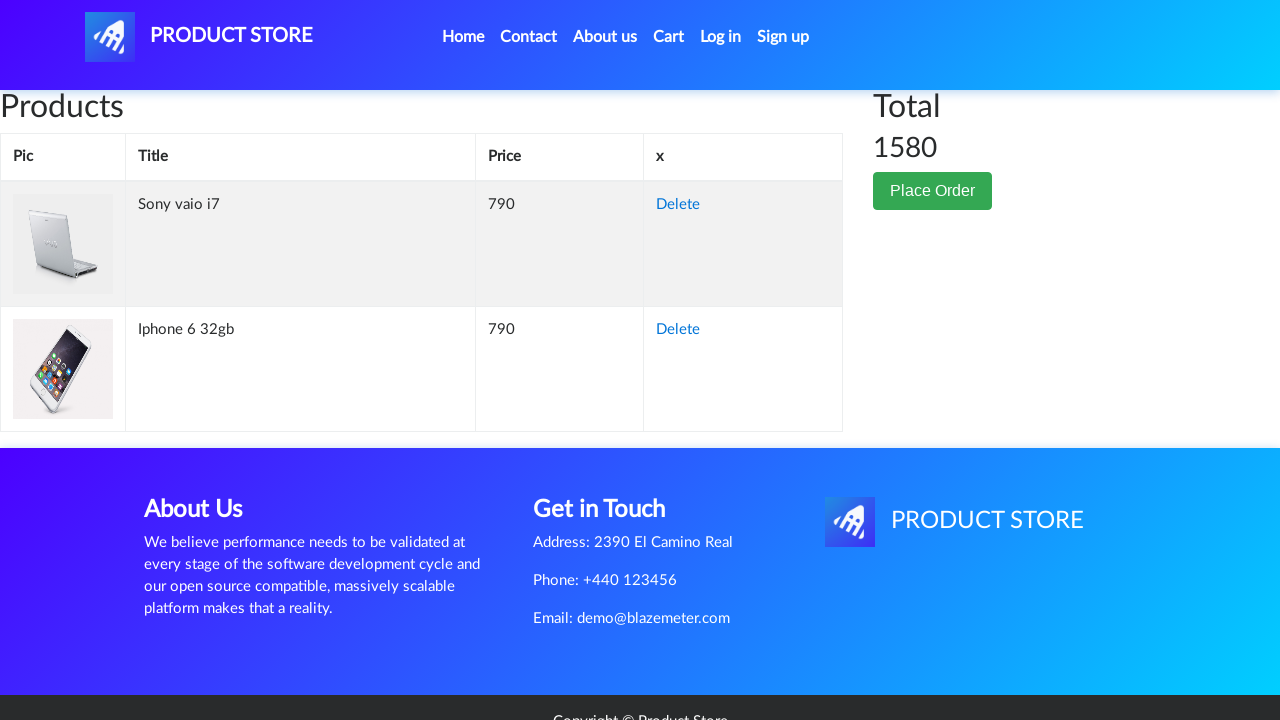